Tests modal dialog handling by opening a small modal, closing it, then opening a large modal and closing it on the DemoQA modal dialogs page.

Starting URL: https://demoqa.com/modal-dialogs

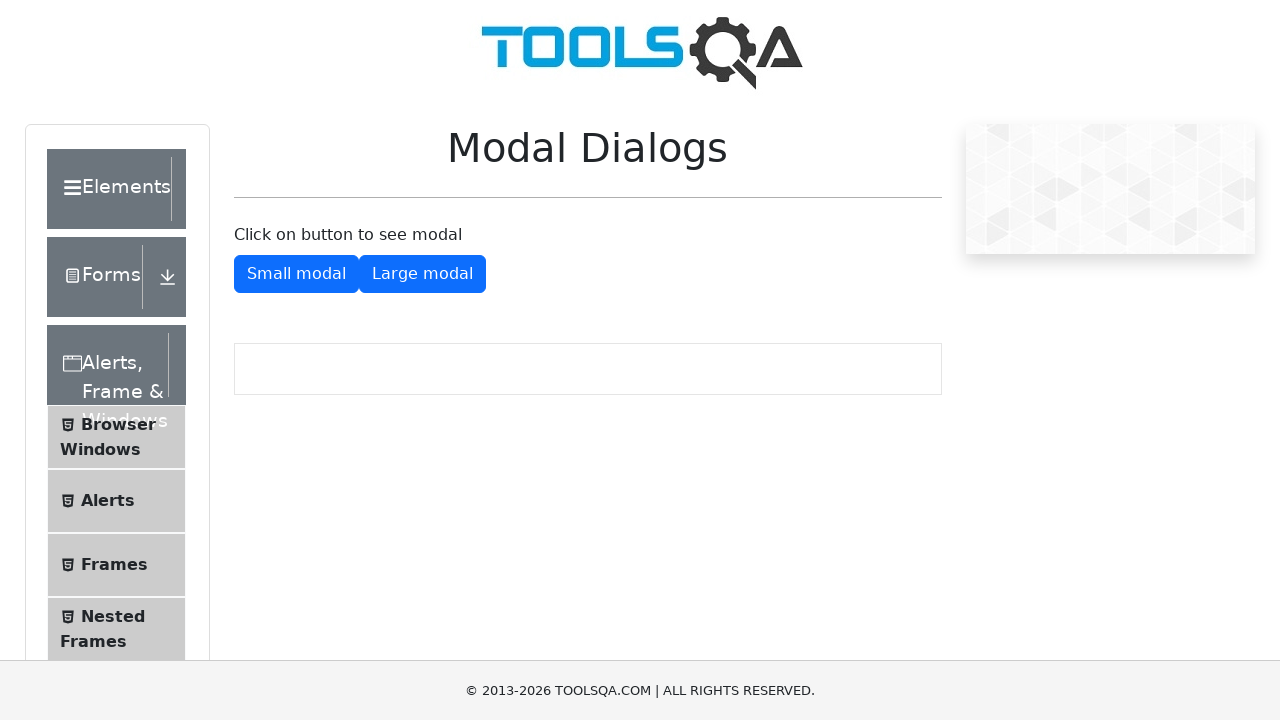

Scrolled down 350px to view modal wrapper
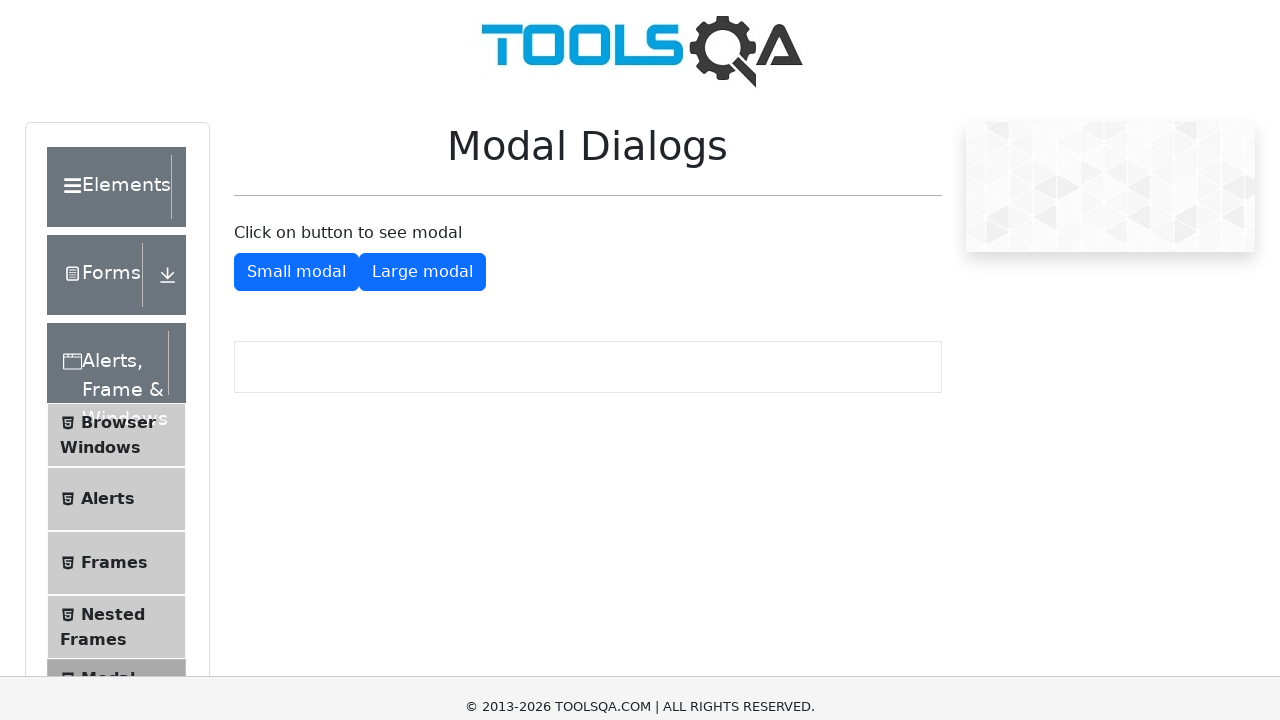

Modal wrapper element became visible
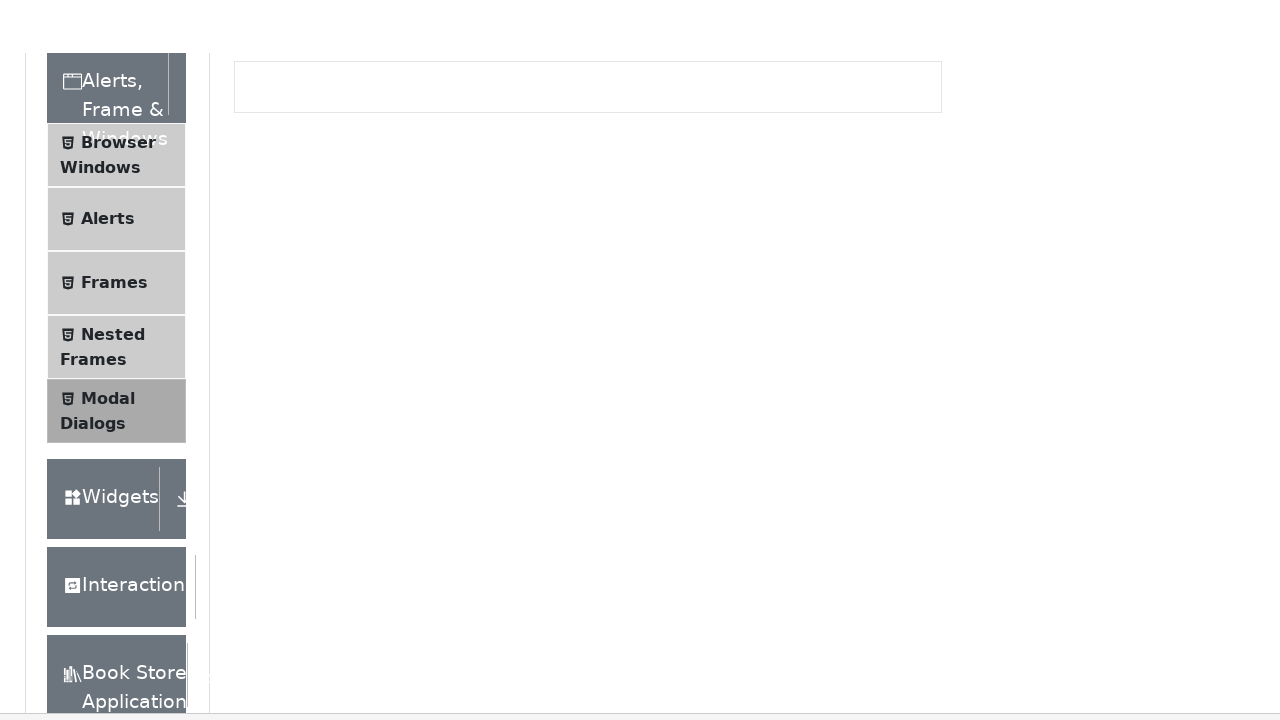

Clicked button to open small modal dialog at (296, 274) on button#showSmallModal
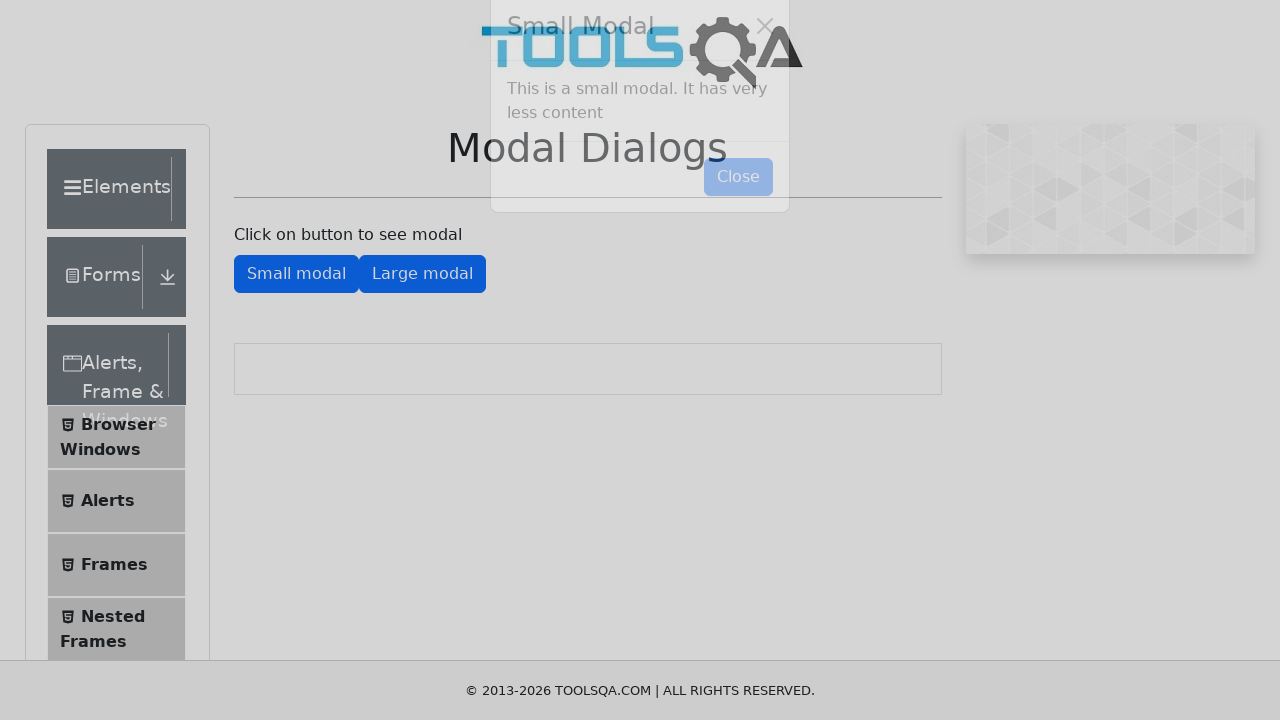

Small modal dialog appeared on screen
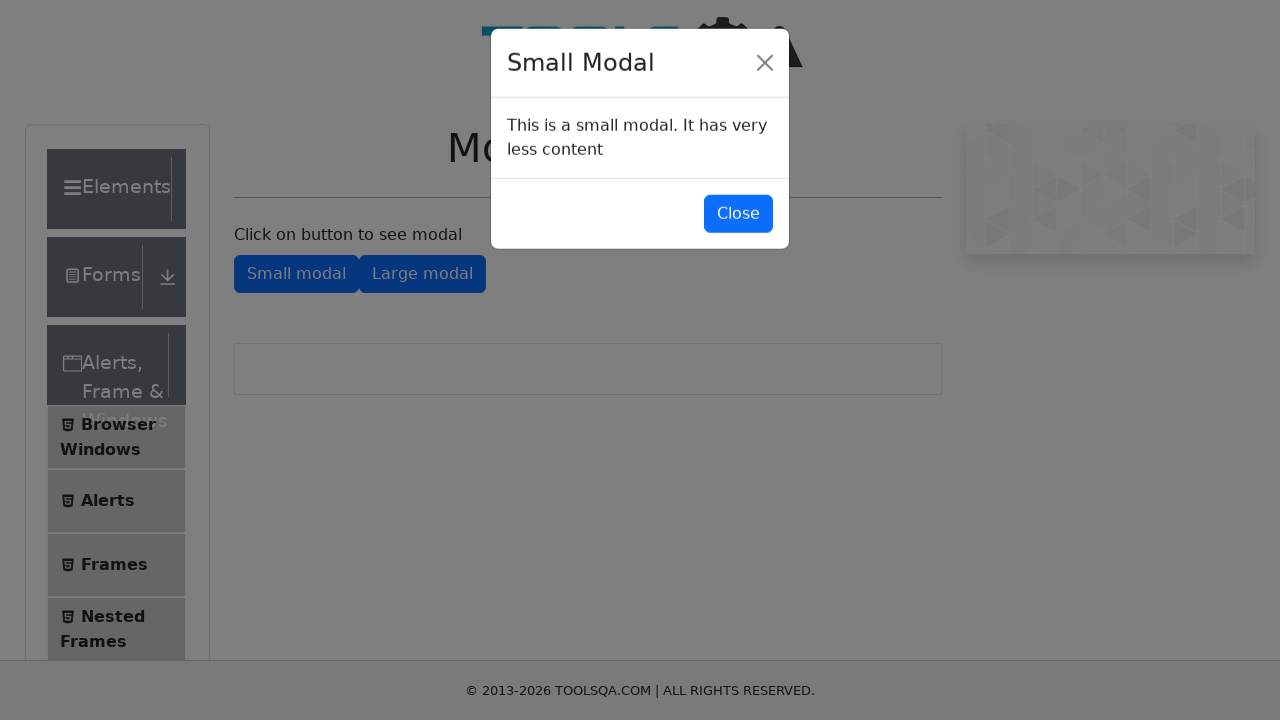

Clicked close button on small modal at (738, 214) on #closeSmallModal
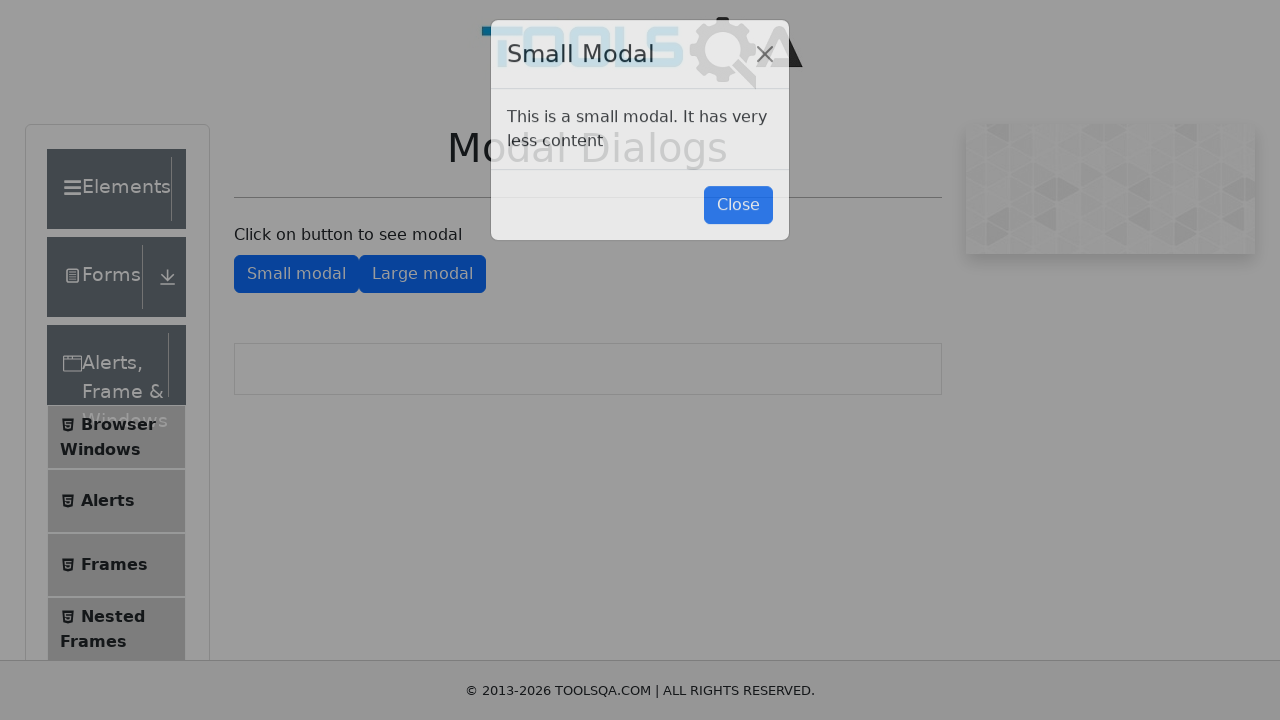

Small modal dialog closed and is no longer visible
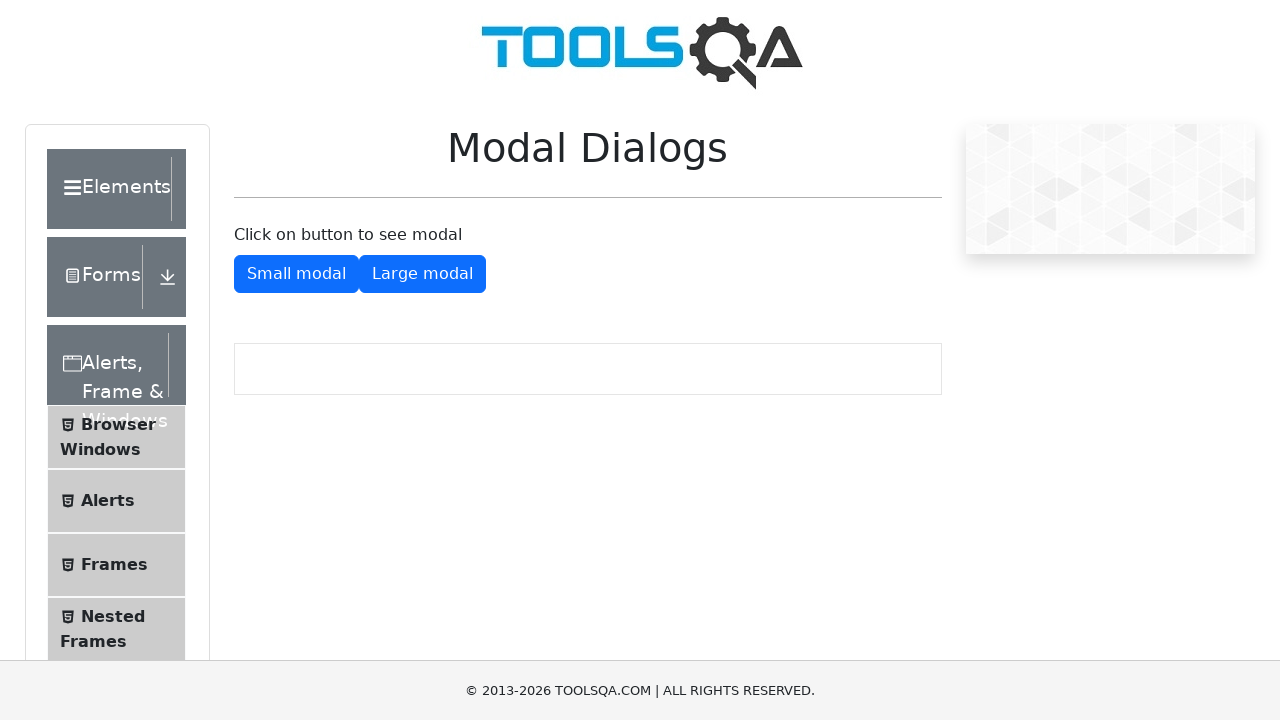

Waited 1 second to ensure small modal fully closed
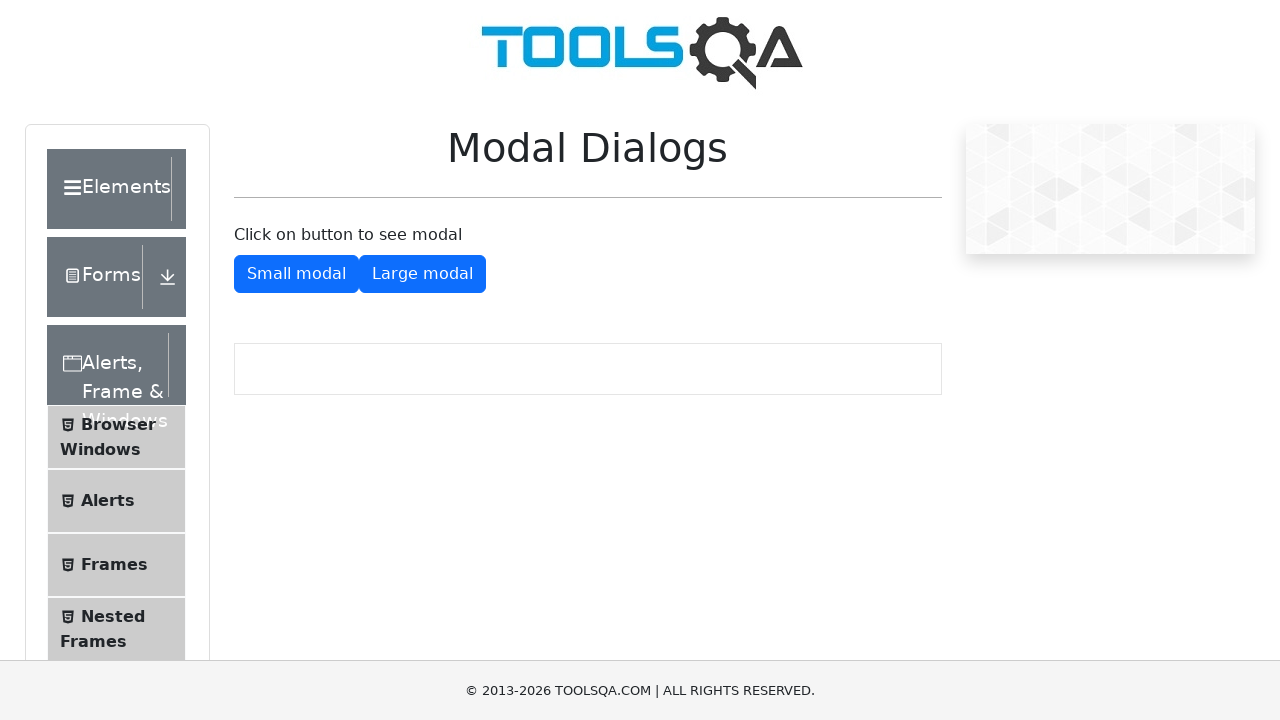

Clicked button to open large modal dialog at (422, 274) on #showLargeModal
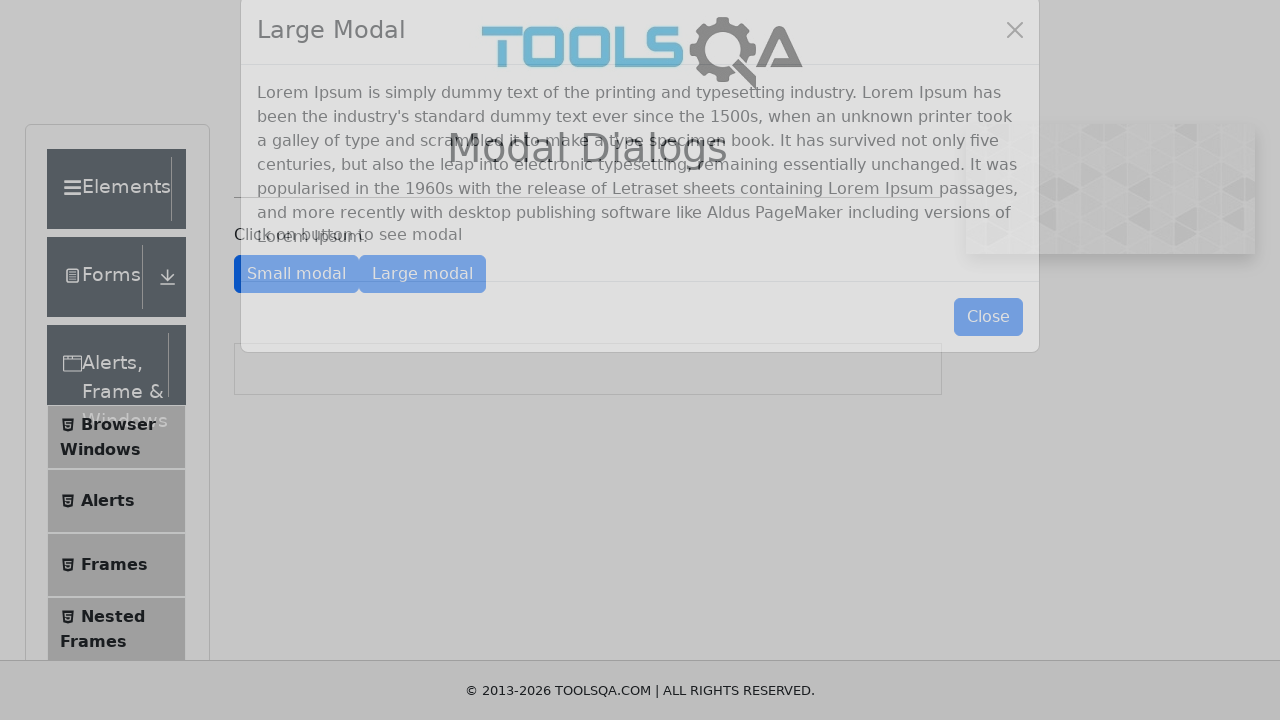

Scrolled down 400px to view large modal
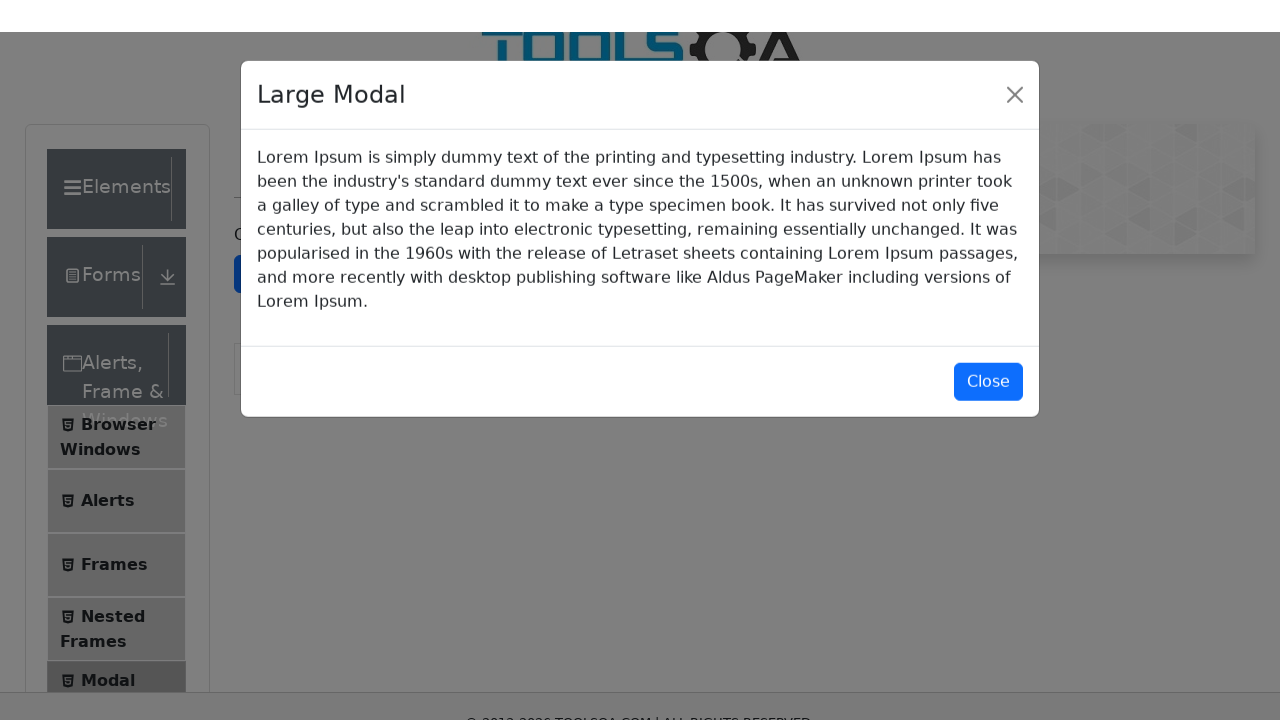

Large modal dialog appeared on screen
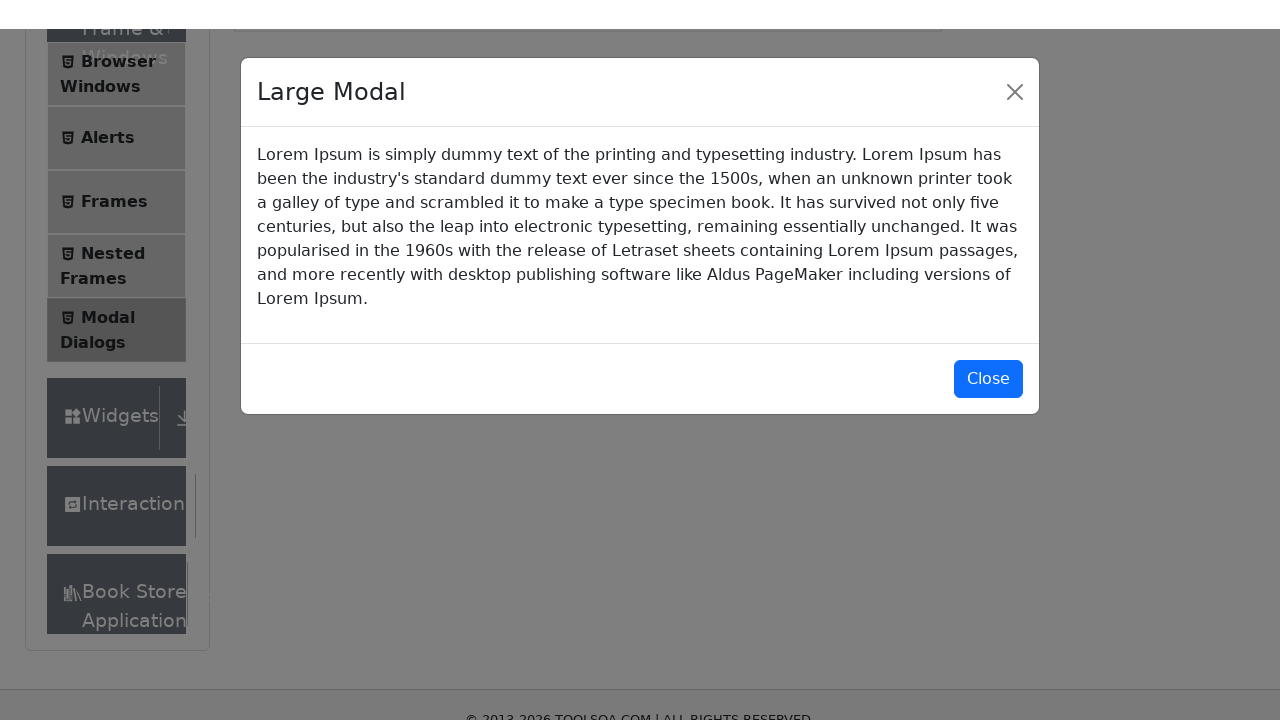

Clicked close button on large modal at (988, 350) on #closeLargeModal
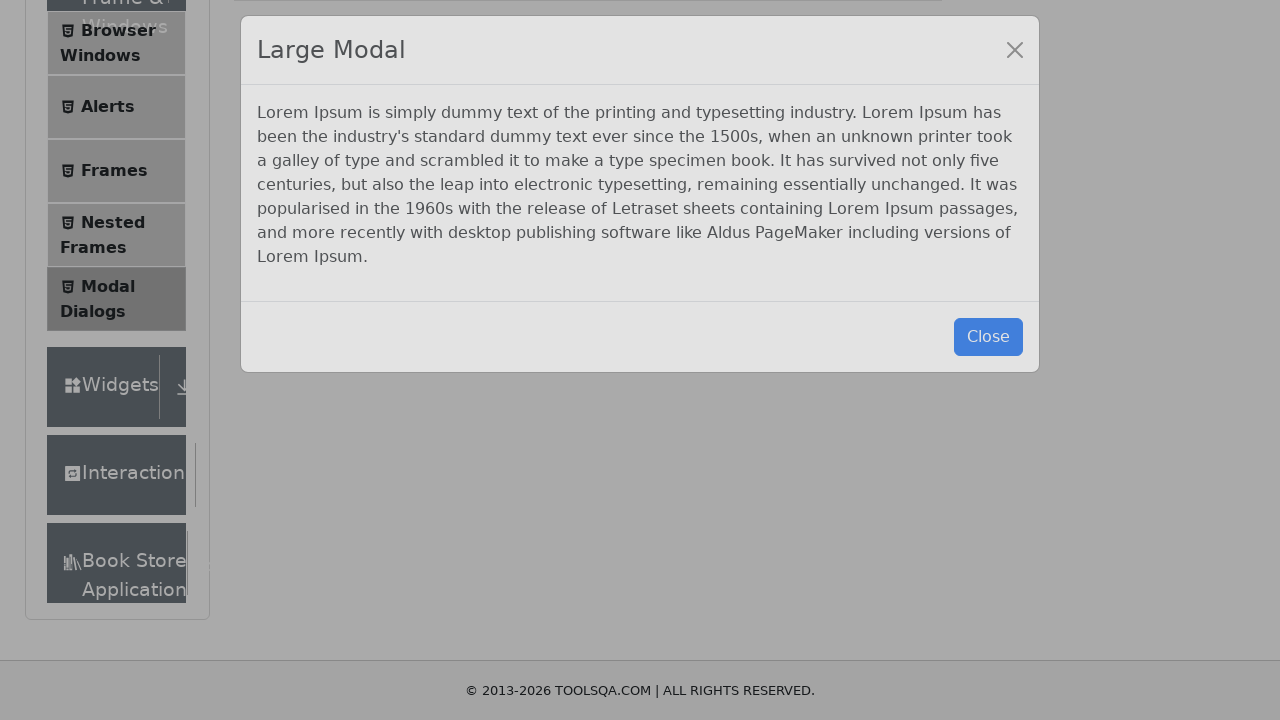

Large modal dialog closed and is no longer visible
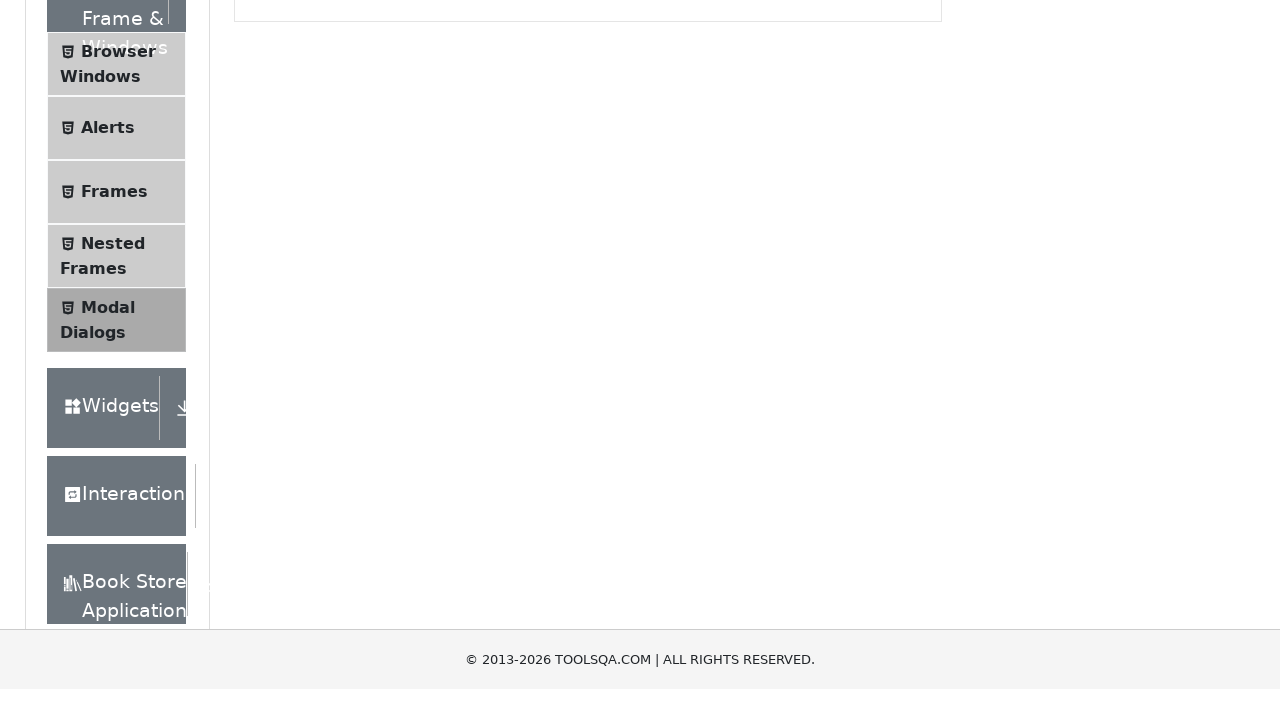

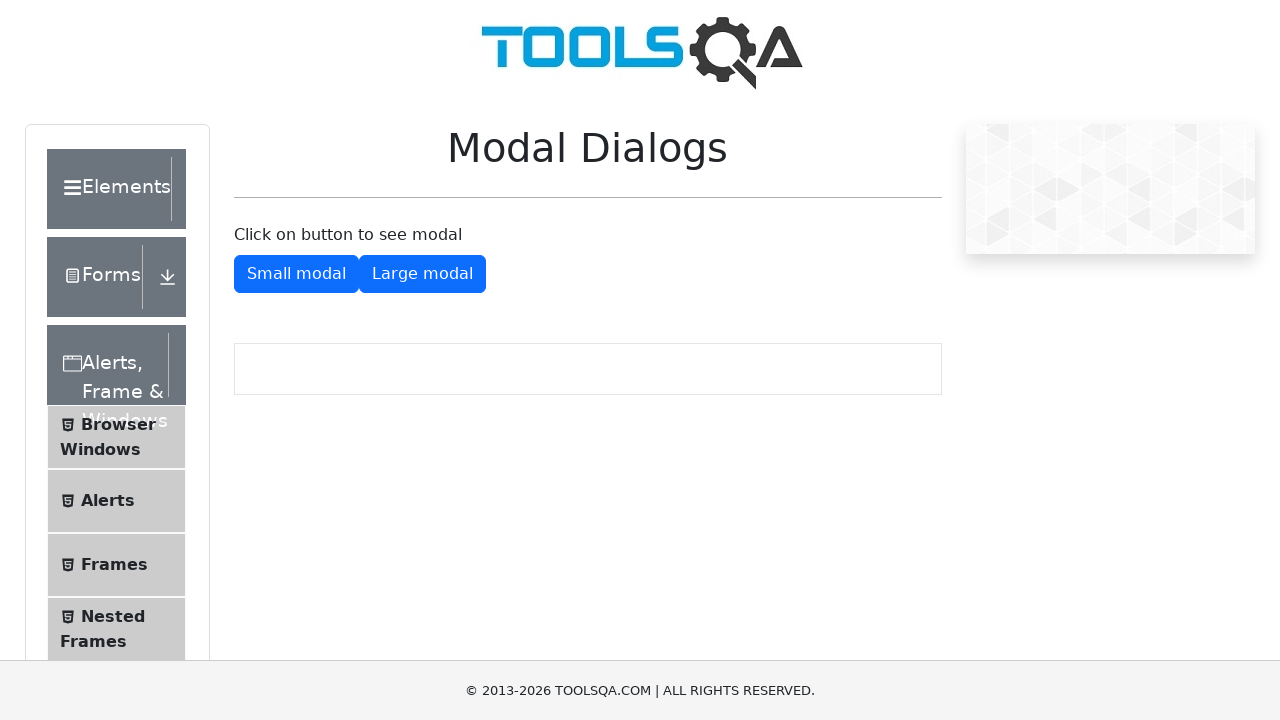